Tests browser navigation by visiting GitHub, then navigating to Hepsiburada, verifying page title and URL contain expected text, then navigating back to GitHub and refreshing the page

Starting URL: https://github.com/

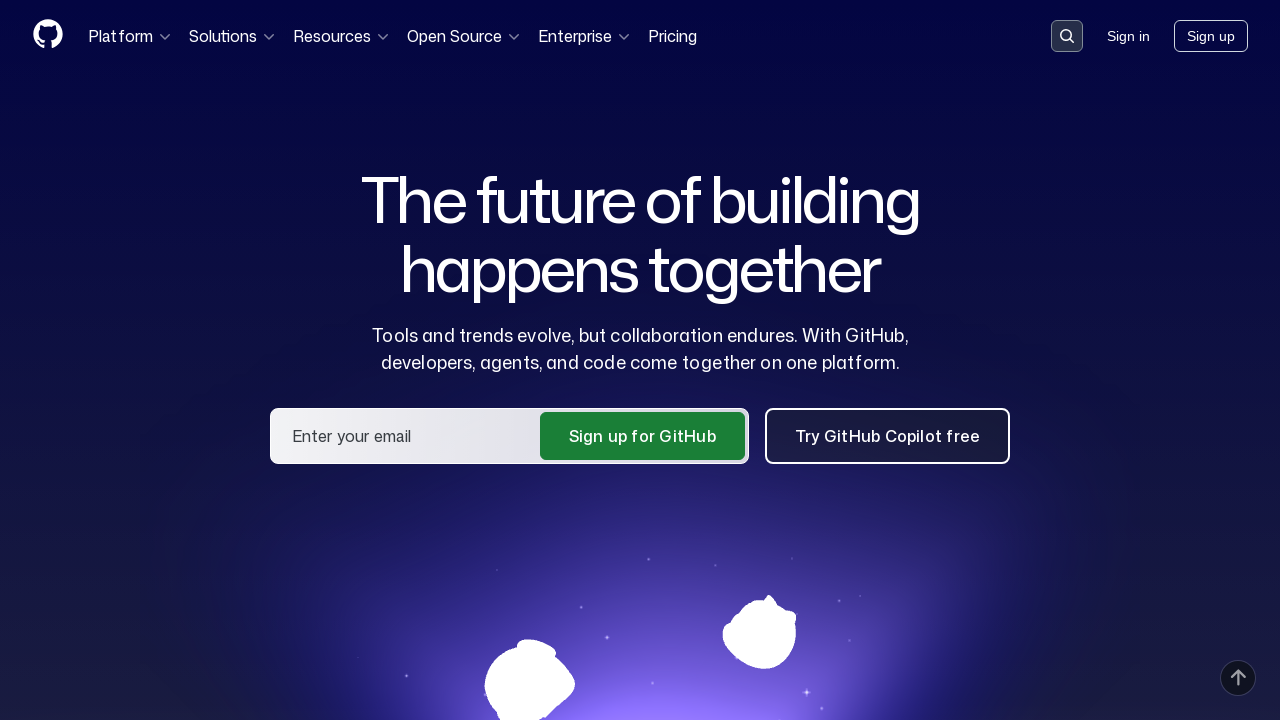

Navigated to Hepsiburada homepage
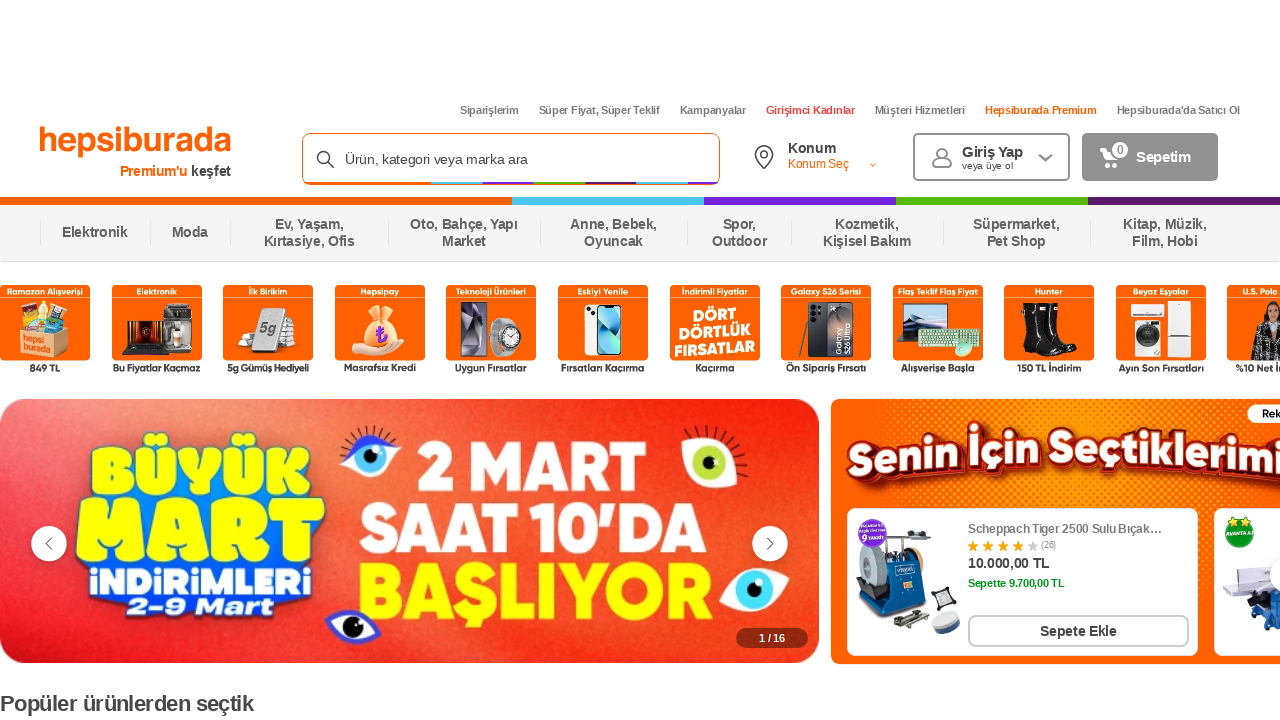

Retrieved page title: 'Türkiye'nin En Çok Tavsiye Edilen E-ticaret Markası Hepsiburada'
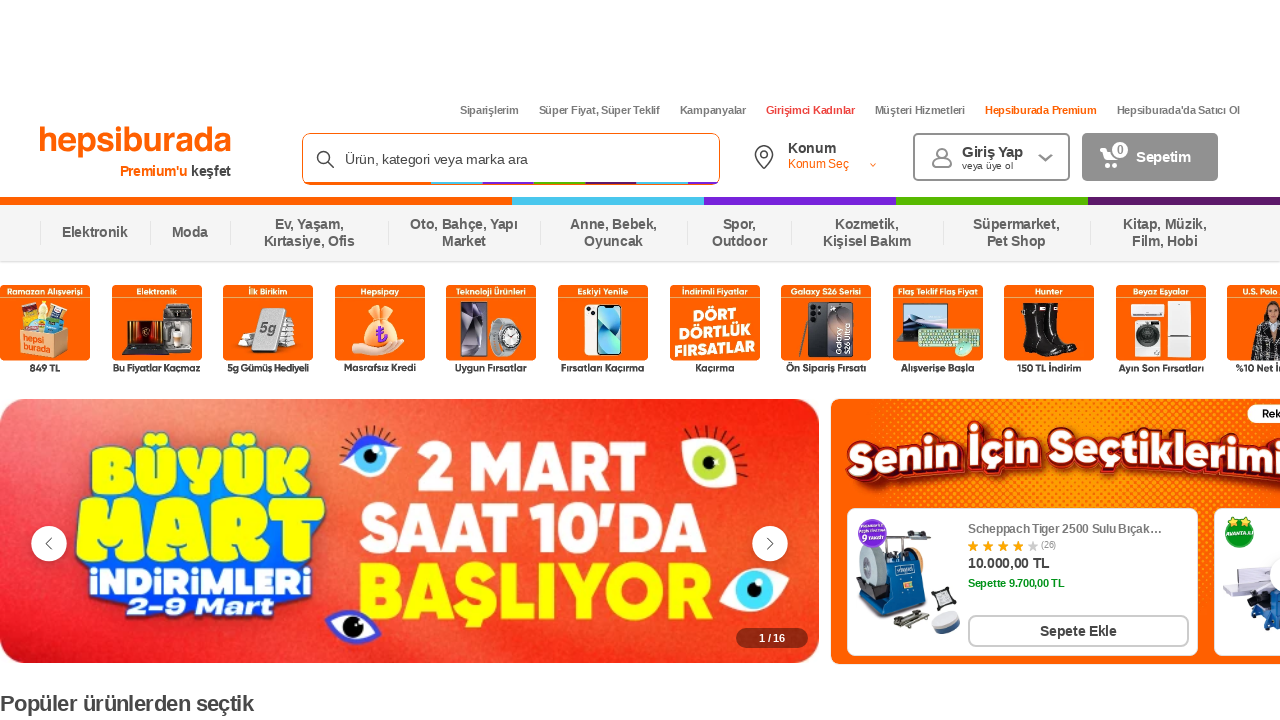

Verified page title contains 'burada'
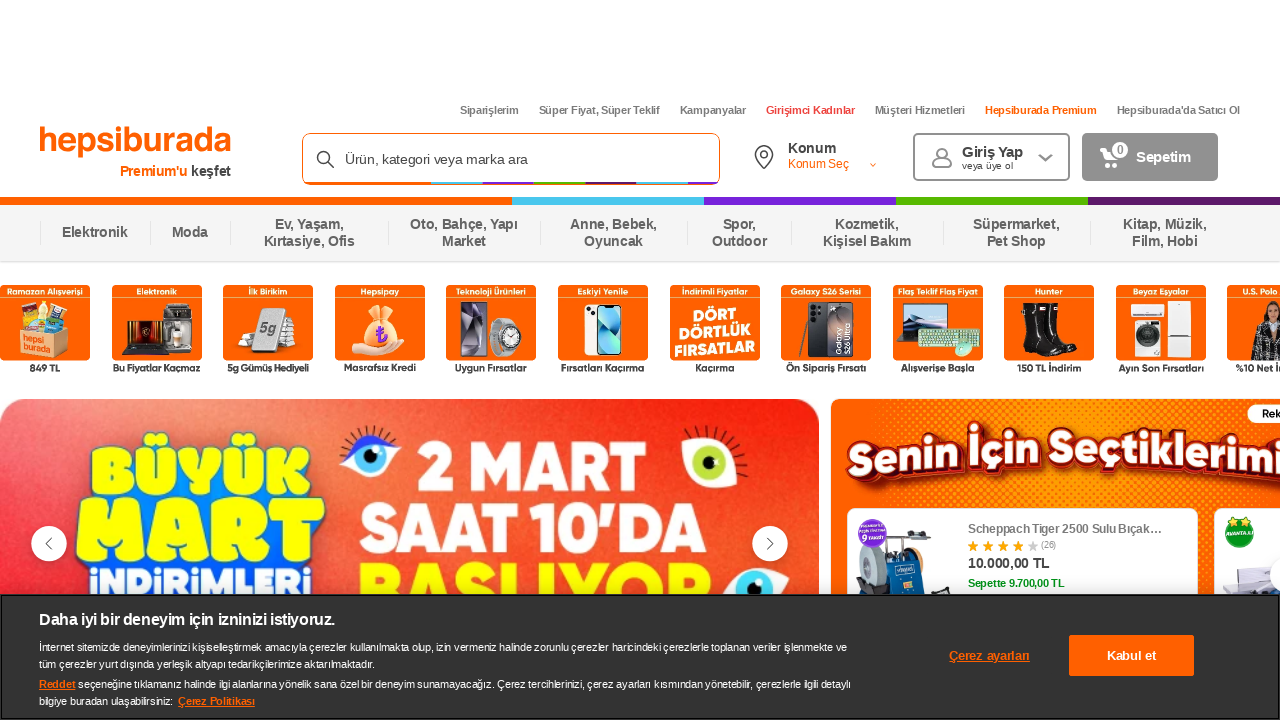

Retrieved page URL: 'https://www.hepsiburada.com/'
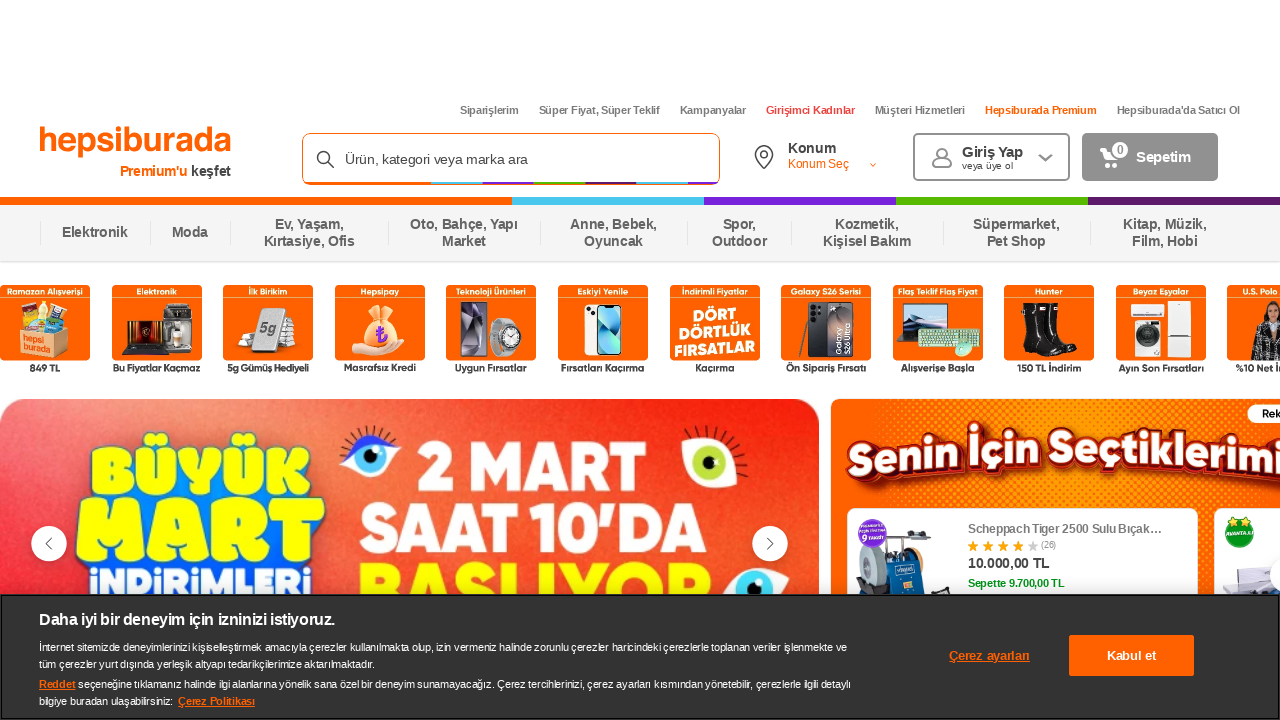

Verified page URL contains 'burada'
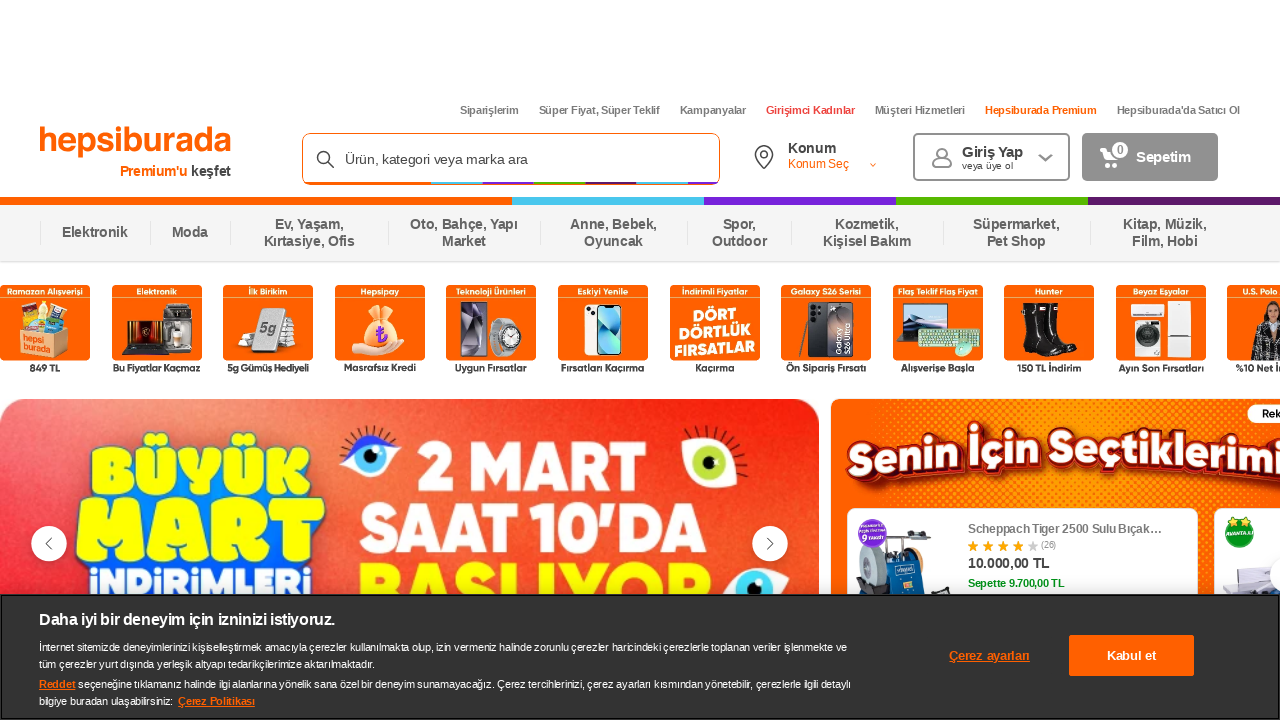

Navigated back one page
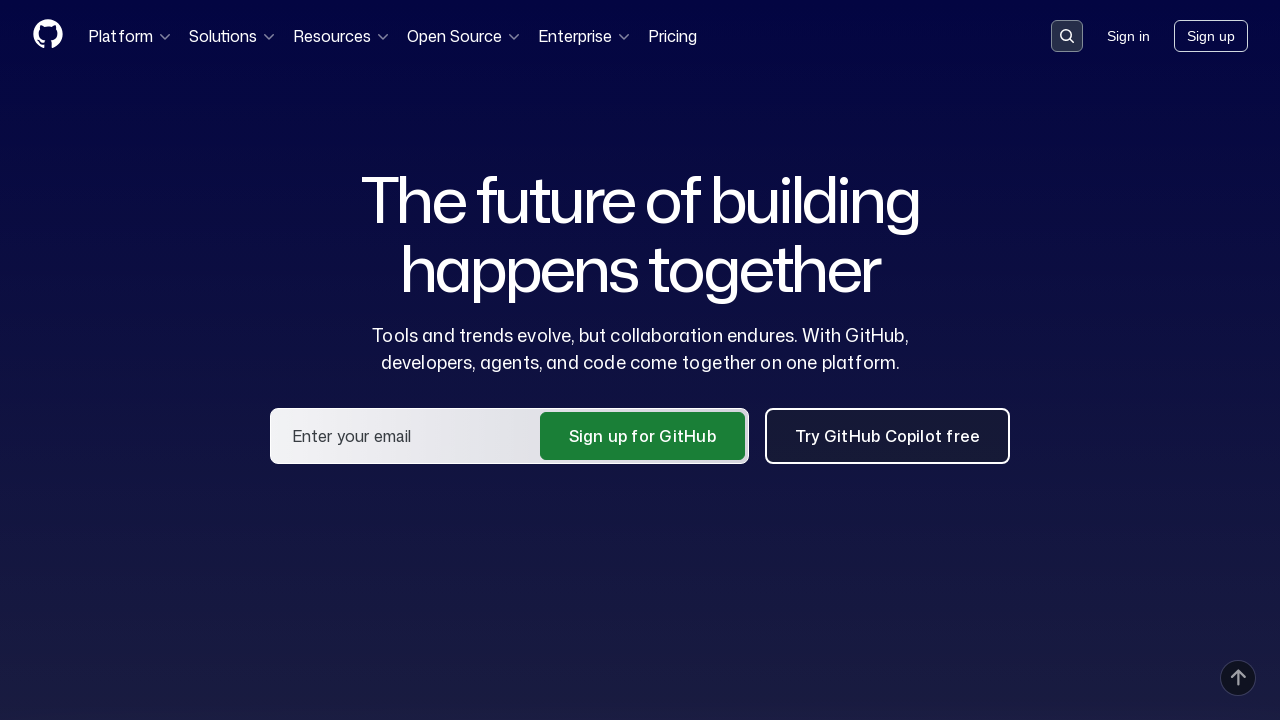

Navigated back to GitHub homepage
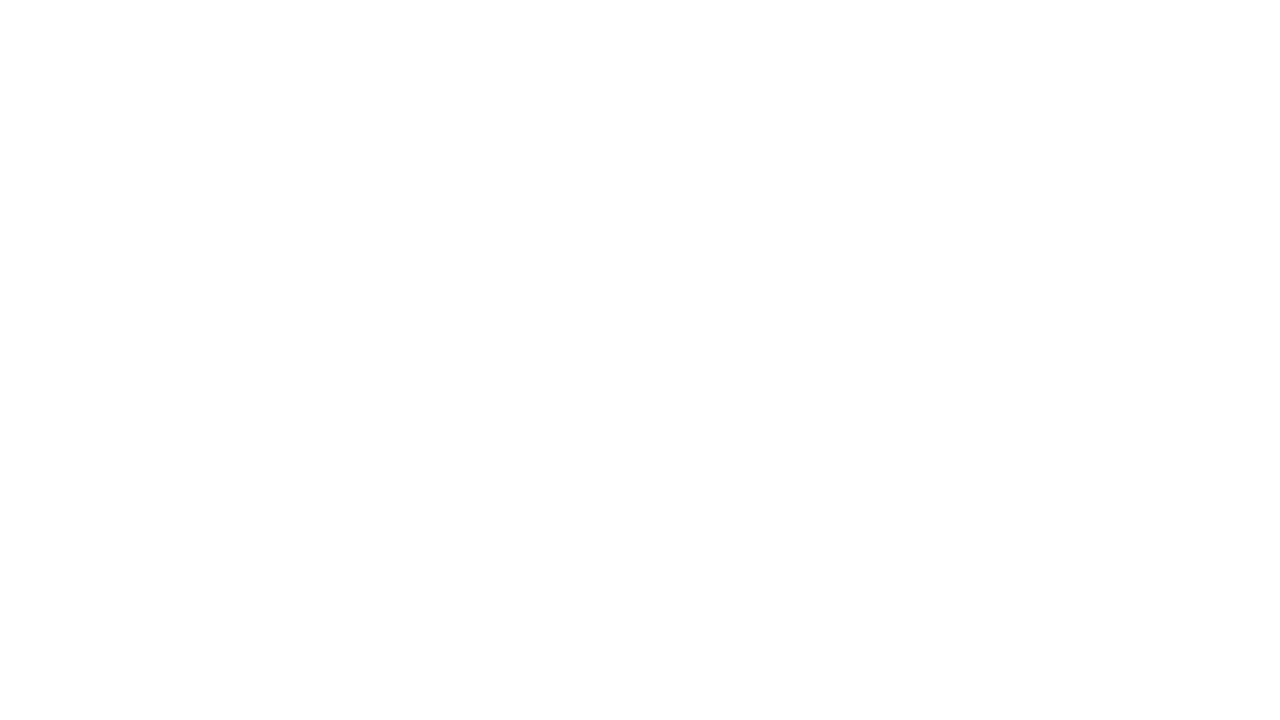

Refreshed the GitHub page
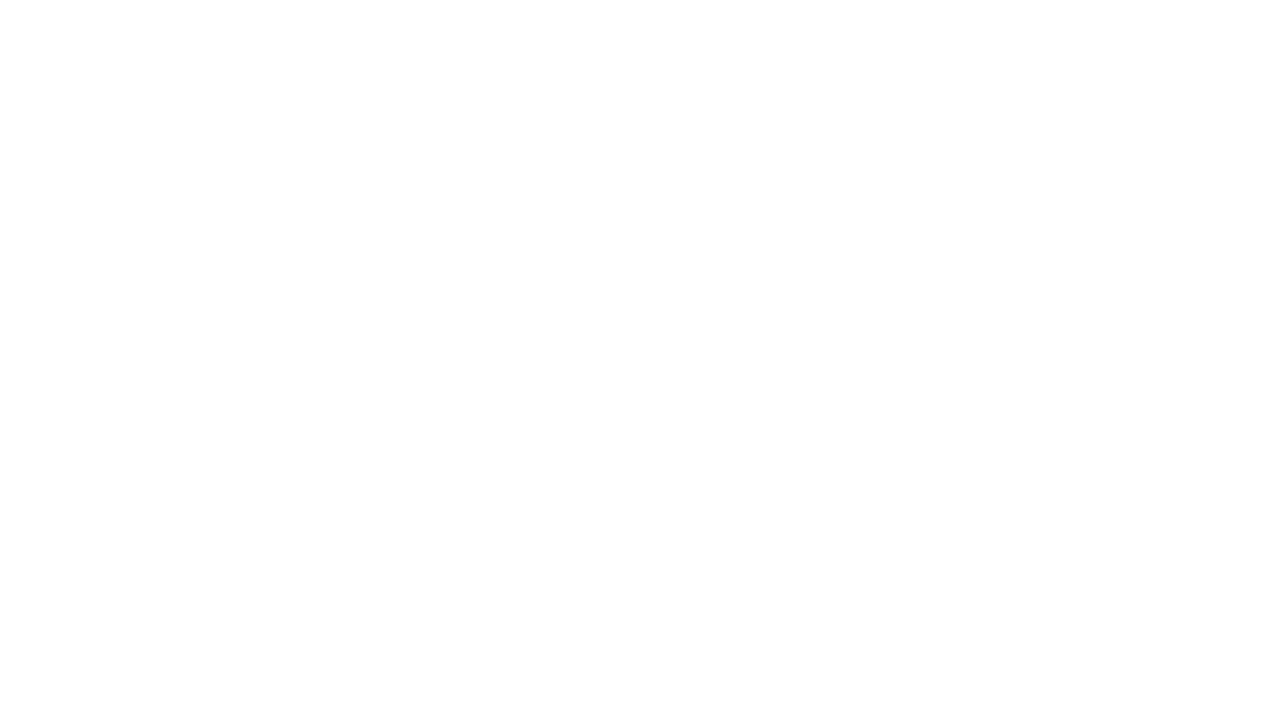

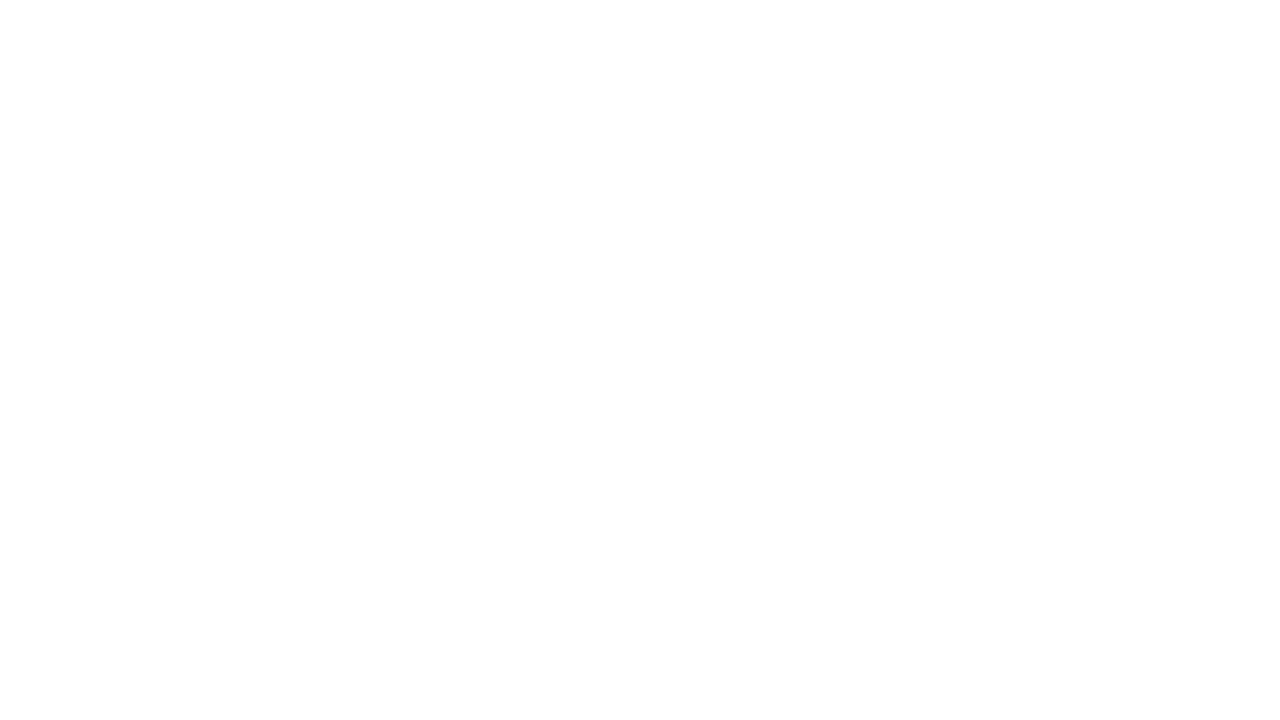